Navigates to MoneyControl financial website and verifies the page loads by checking the page title

Starting URL: https://www.moneycontrol.com

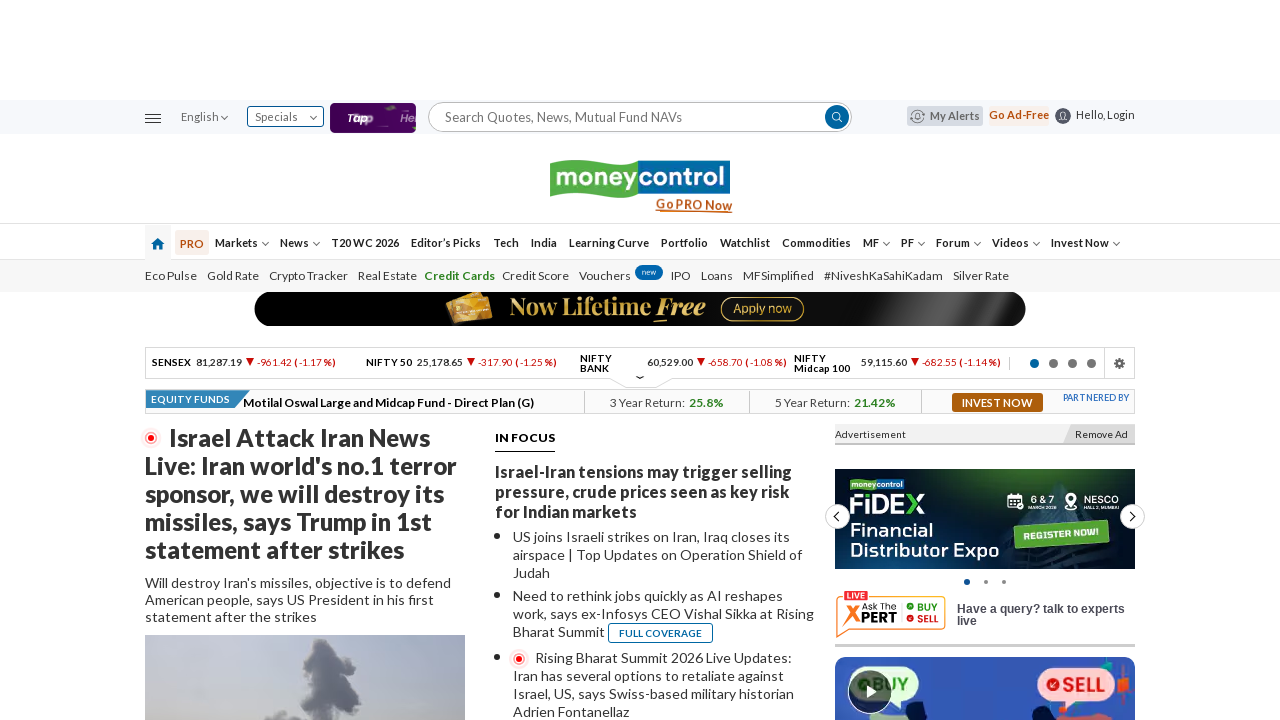

Waited for page to reach domcontentloaded state
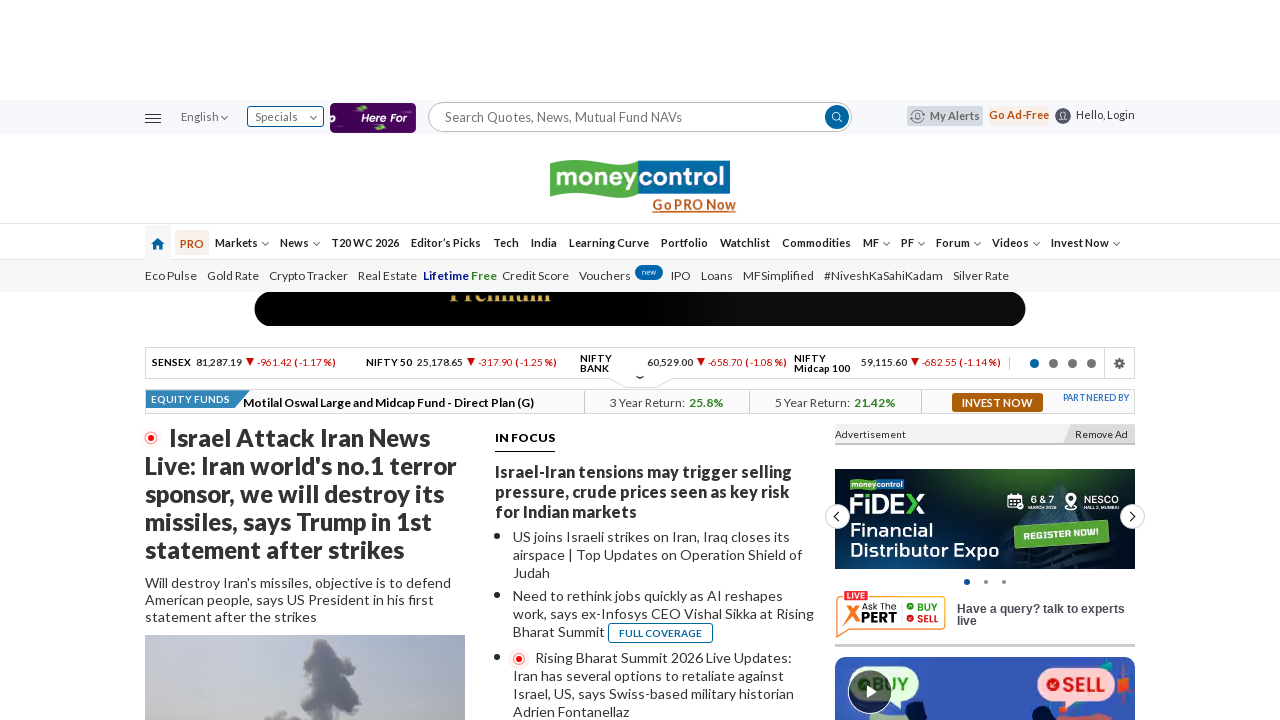

Retrieved page title
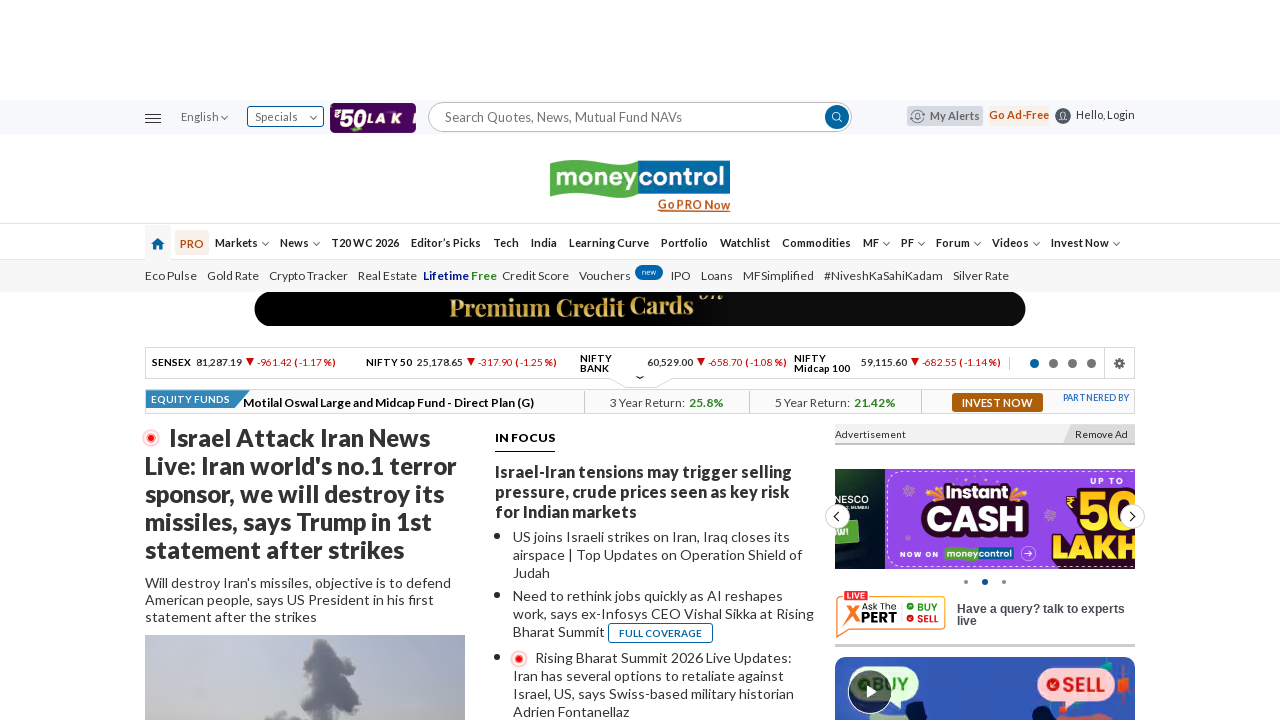

Verified page title: Business News Today: Stock and Share Market News, Economy and Finance News, Sensex, Nifty, Global Market, NSE, BSE Live IPO News - Moneycontrol.com
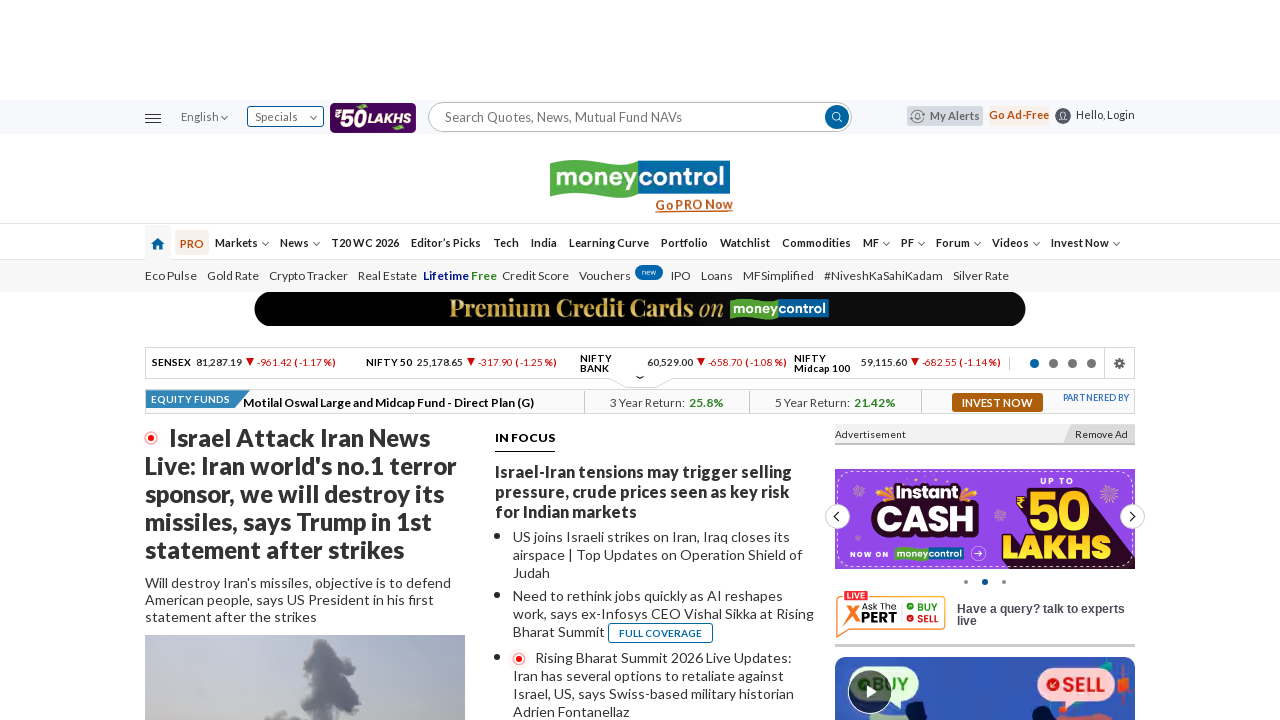

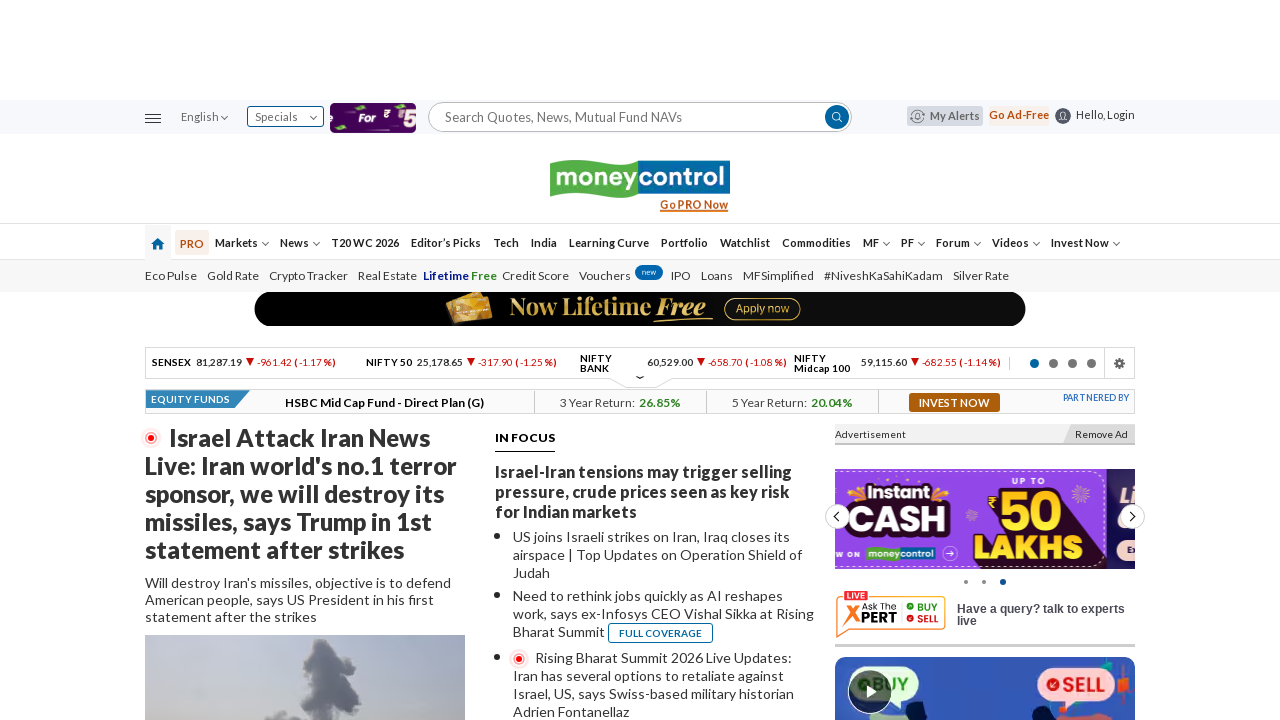